Tests mouse hover functionality by revealing hidden content and clicking on the 'Top' link to navigate to top of page.

Starting URL: https://rahulshettyacademy.com/AutomationPractice/

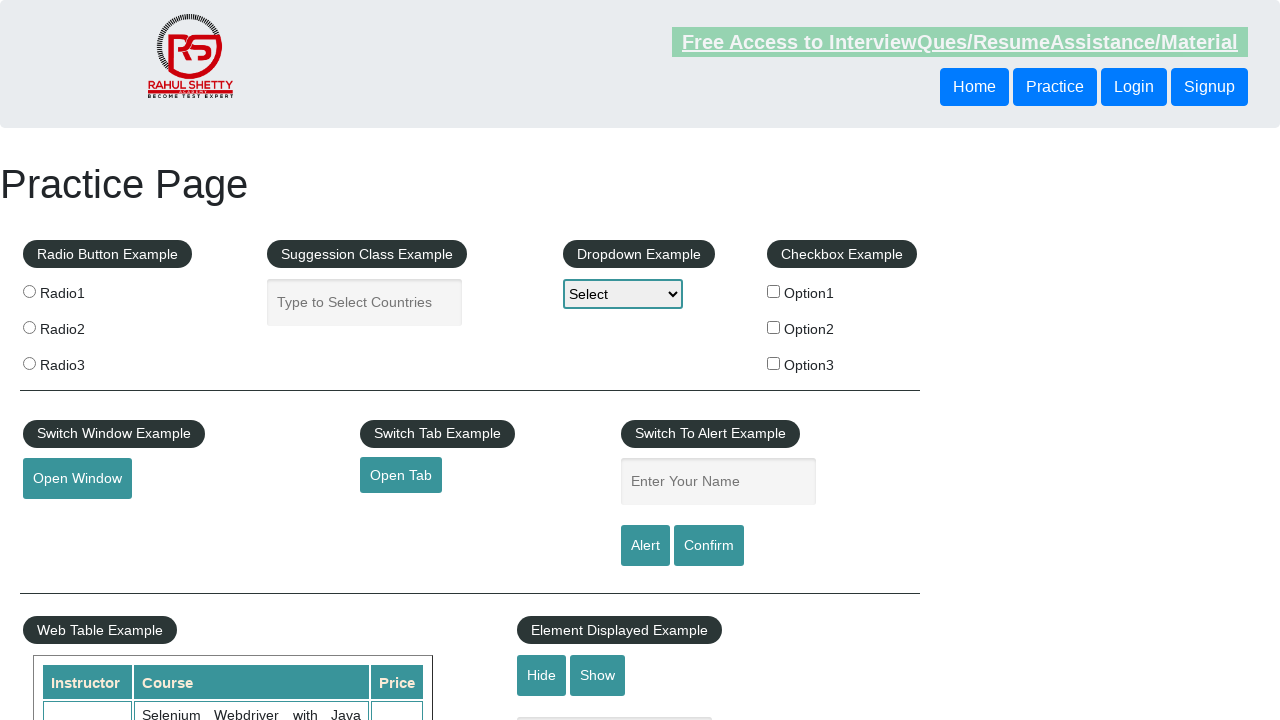

Hovered over mouse hover element to reveal hidden content at (109, 361) on .mouse-hover
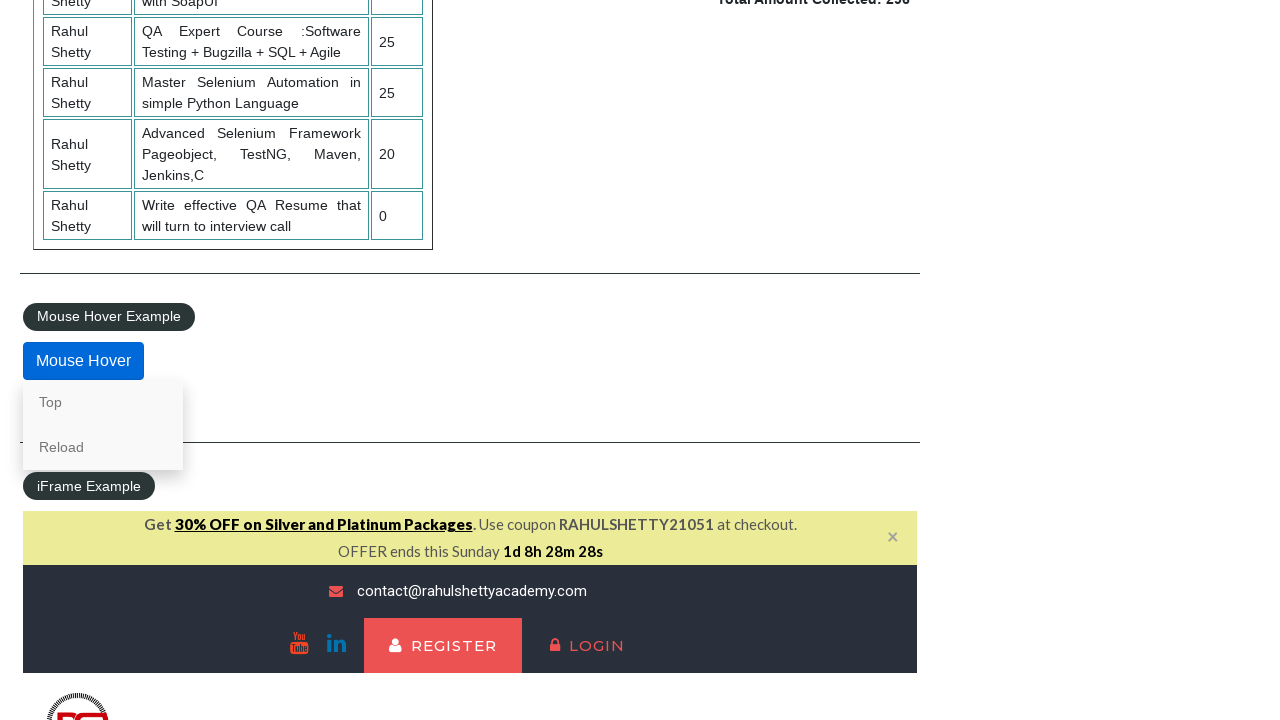

Hidden mouse hover content became visible
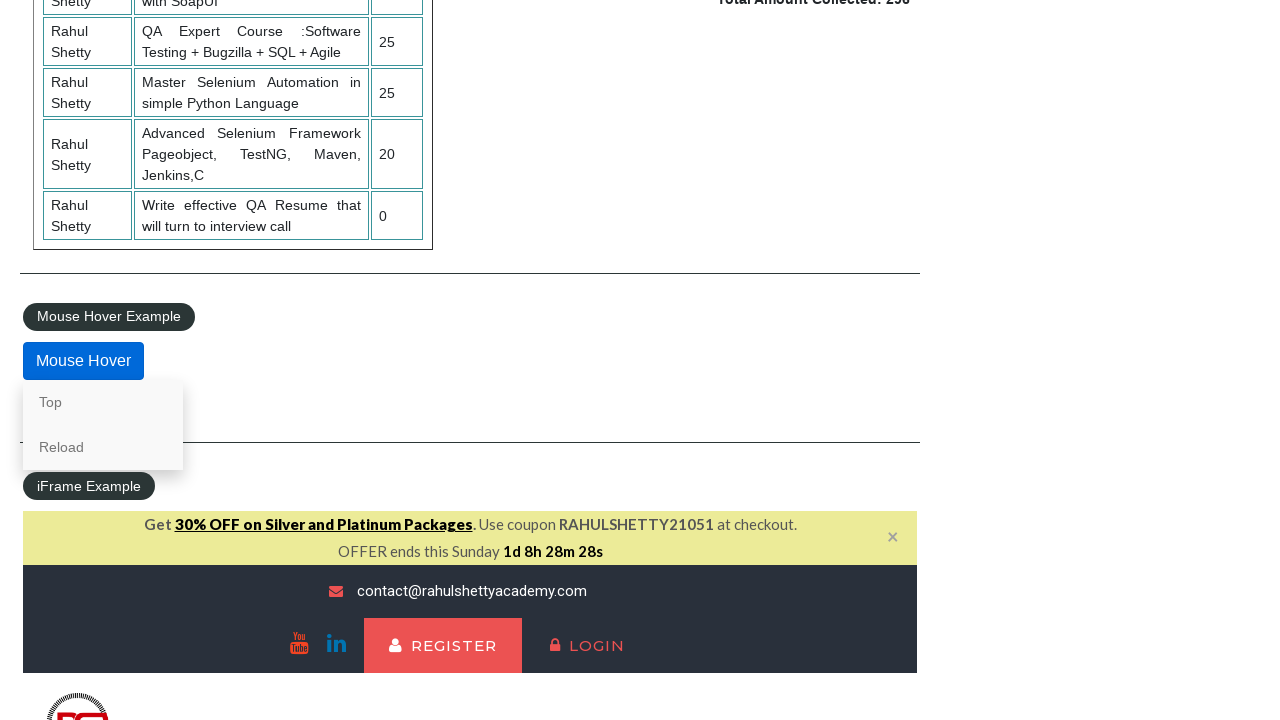

Clicked on 'Top' link to navigate to top of page at (103, 402) on text=Top
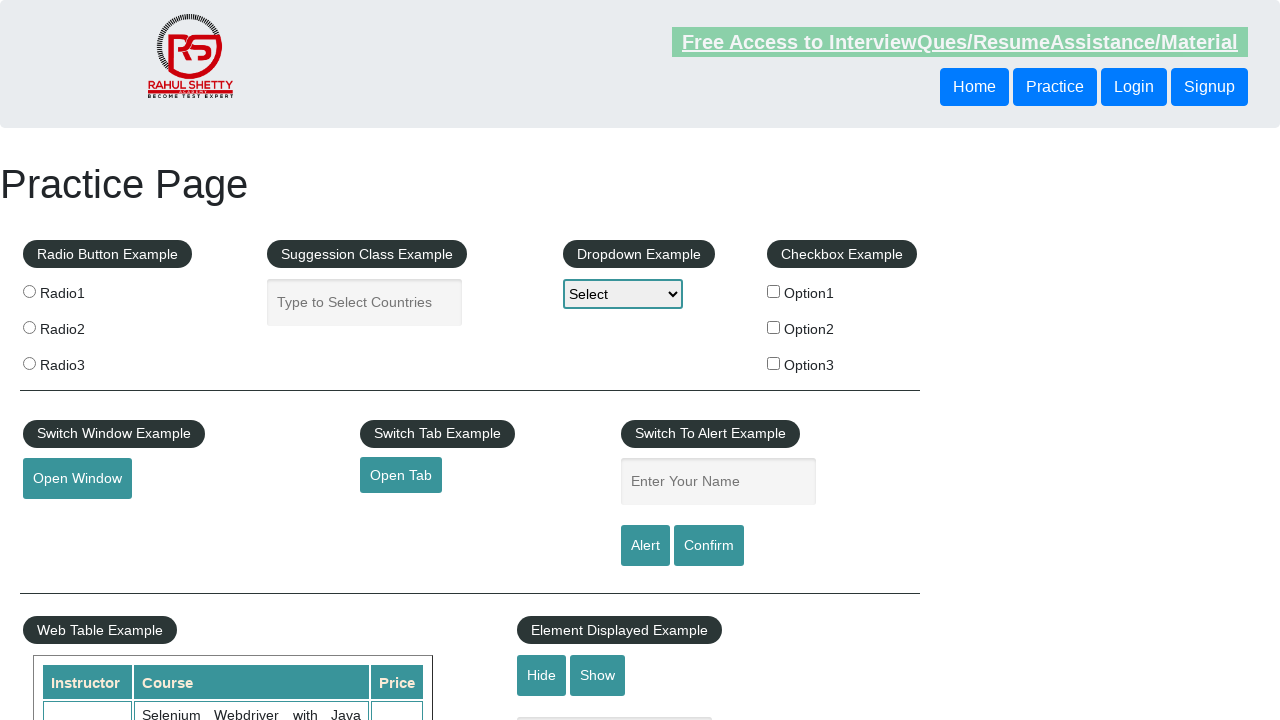

Verified that URL contains 'top'
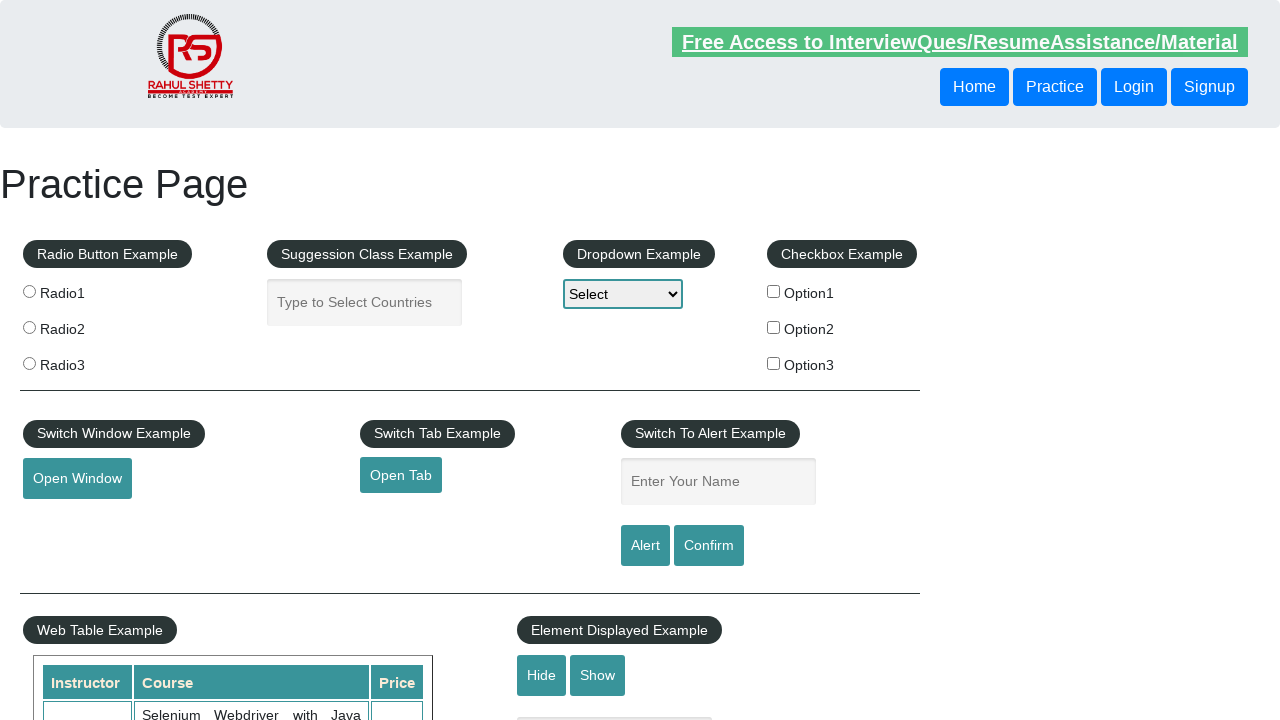

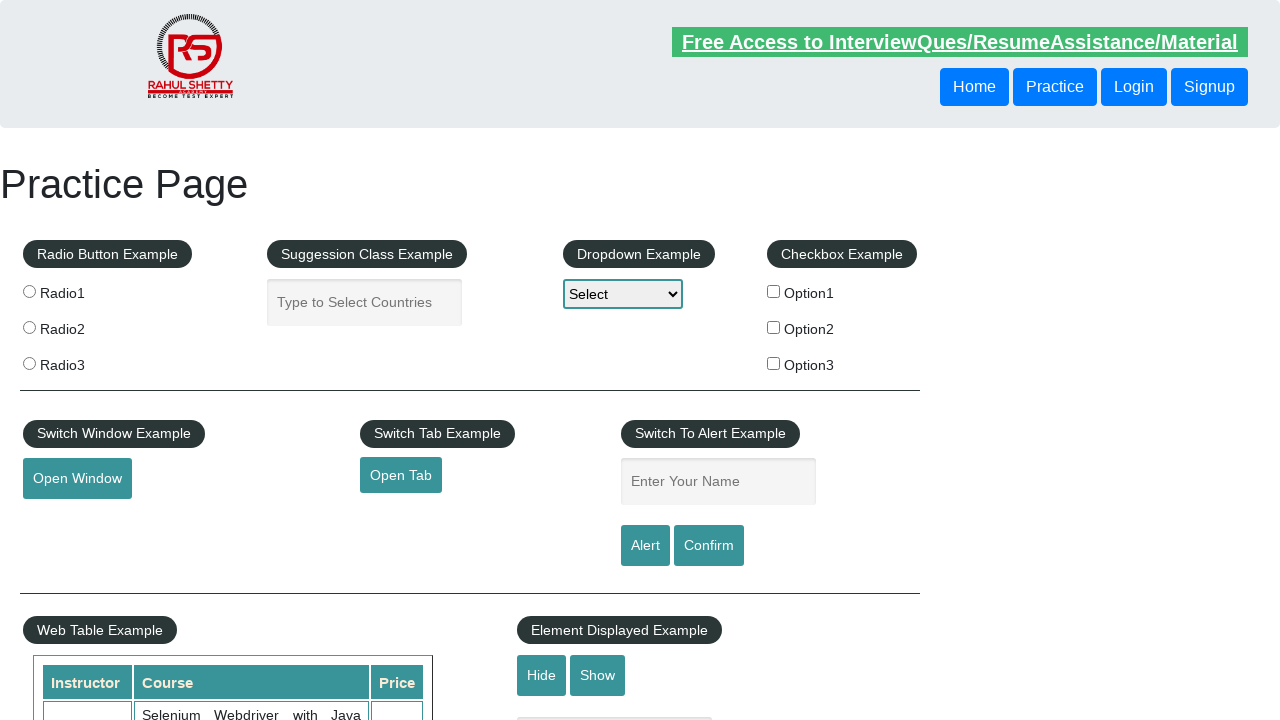